Tests keyboard events functionality by typing text into the page using keyboard actions and verifying the page title element is present.

Starting URL: https://training-support.net/webelements/keyboard-events

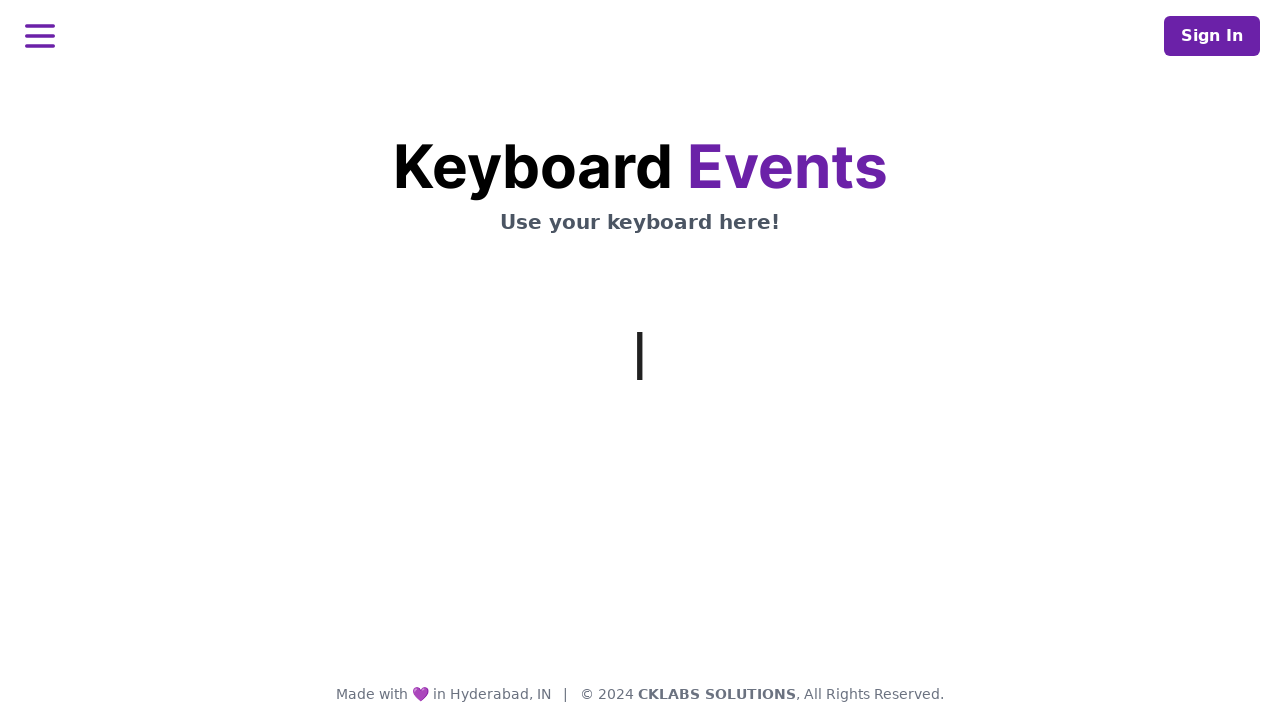

Typed 'hi this is deepthi' using keyboard
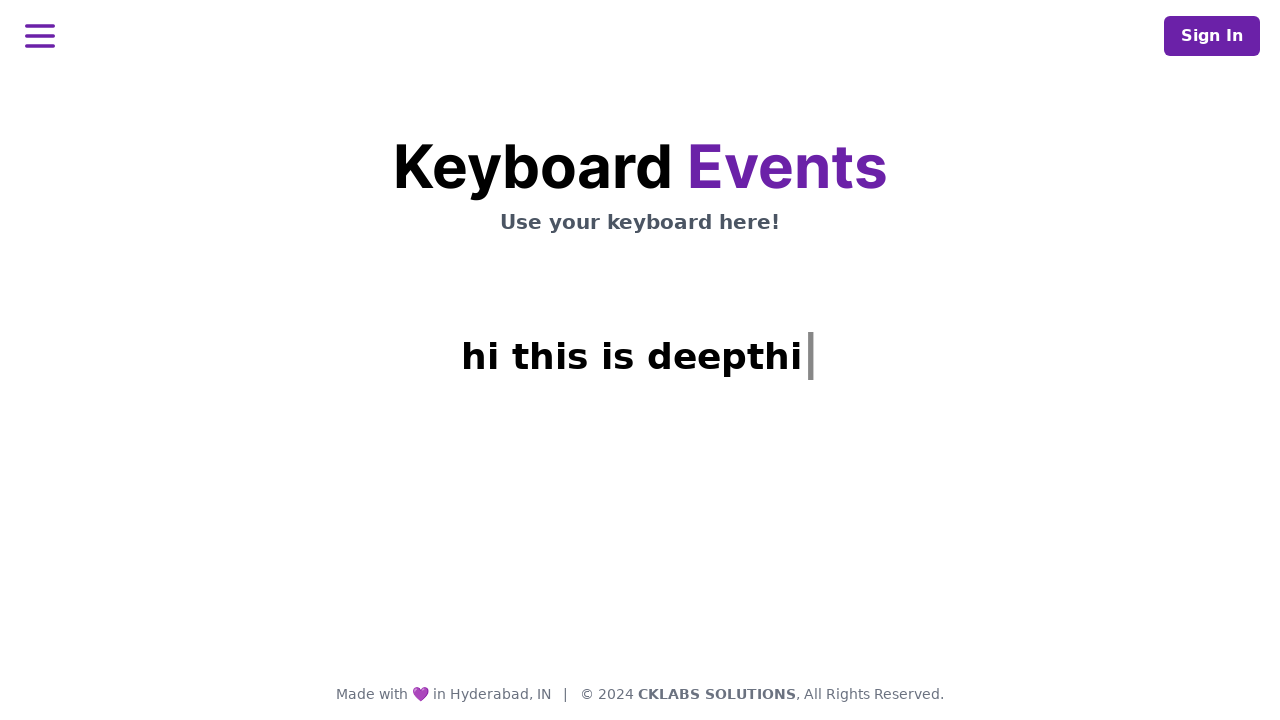

Waited for h1 heading element with class 'mt-3' to be present
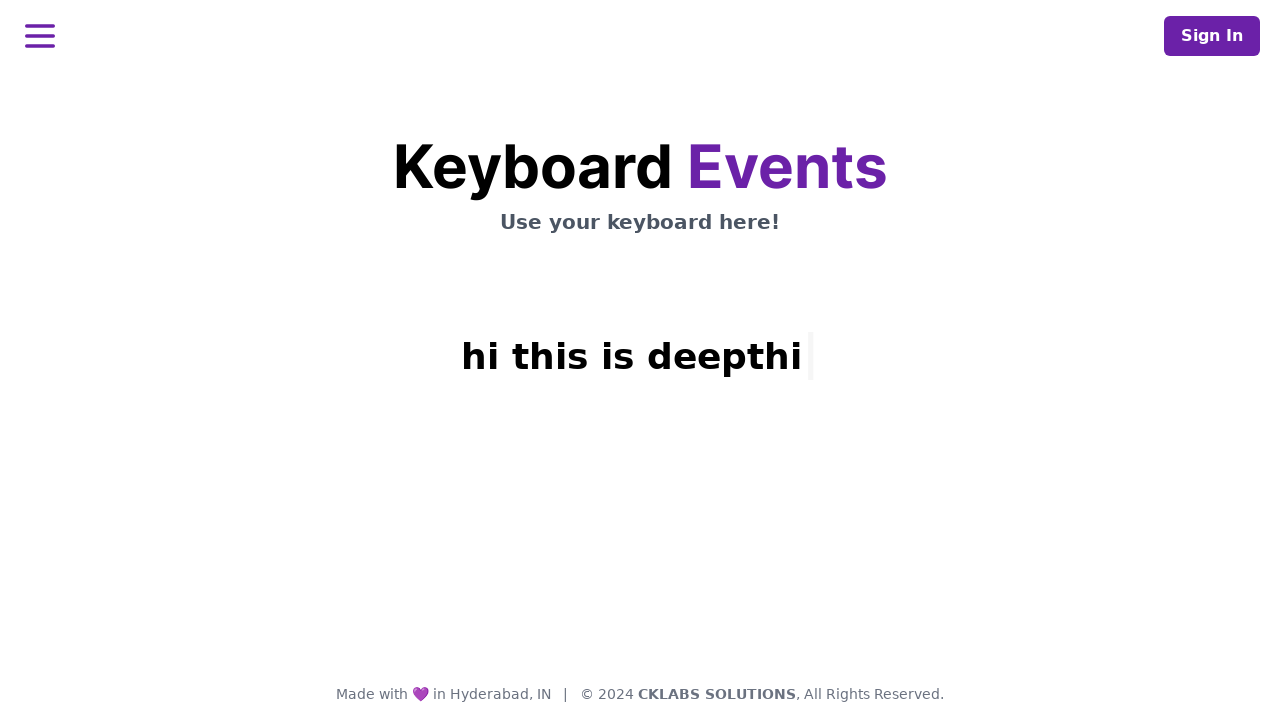

Retrieved text content from h1 heading element
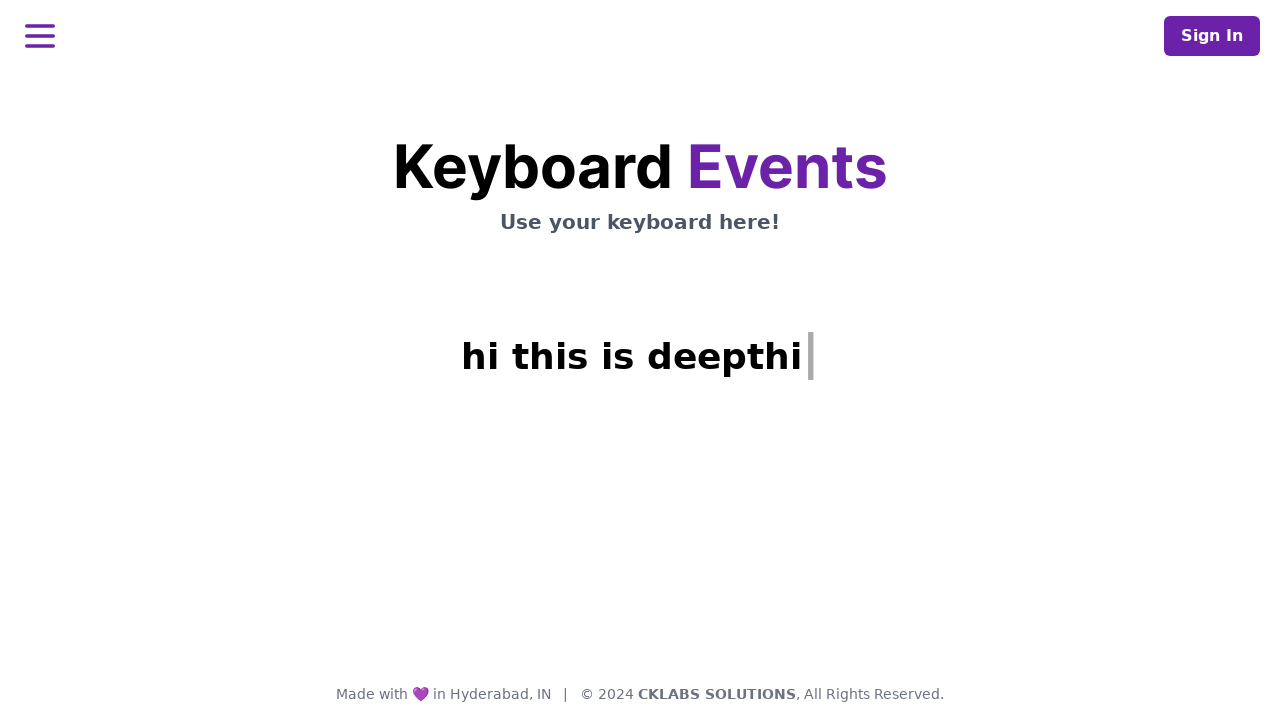

Printed heading text content
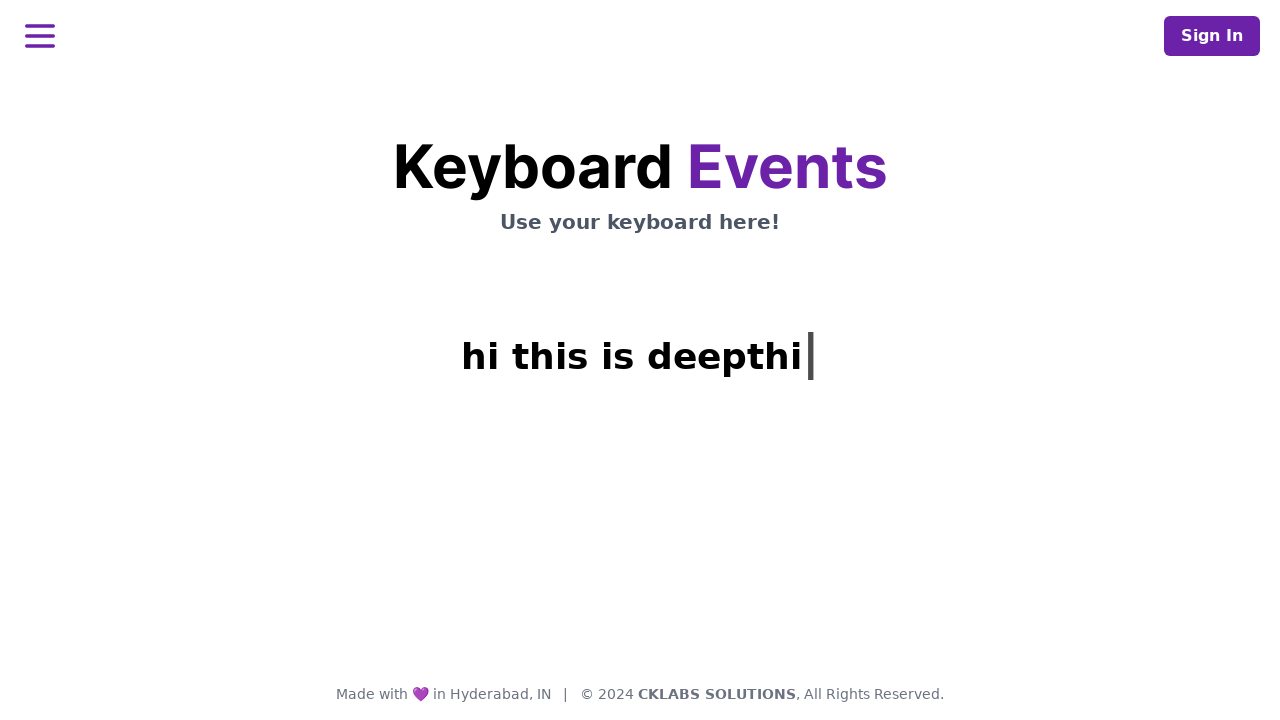

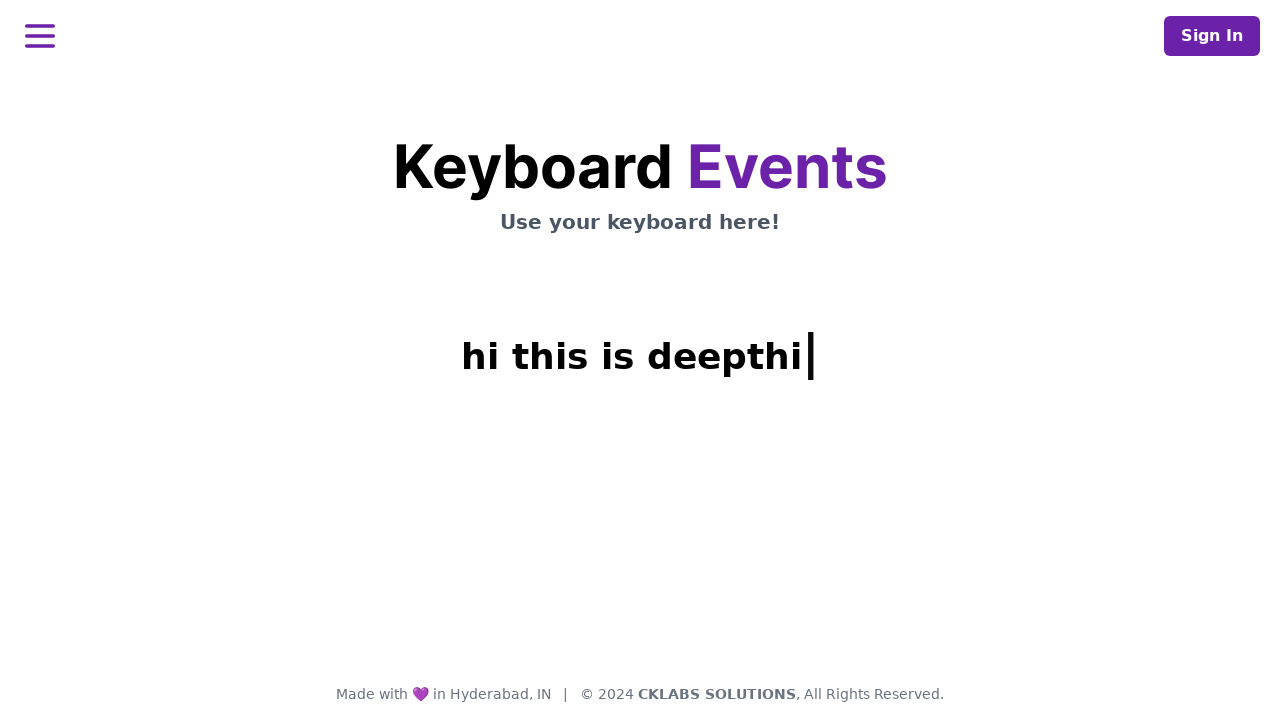